Tests that key presses are detected by entering a control key in the input box

Starting URL: http://the-internet.herokuapp.com/key_presses

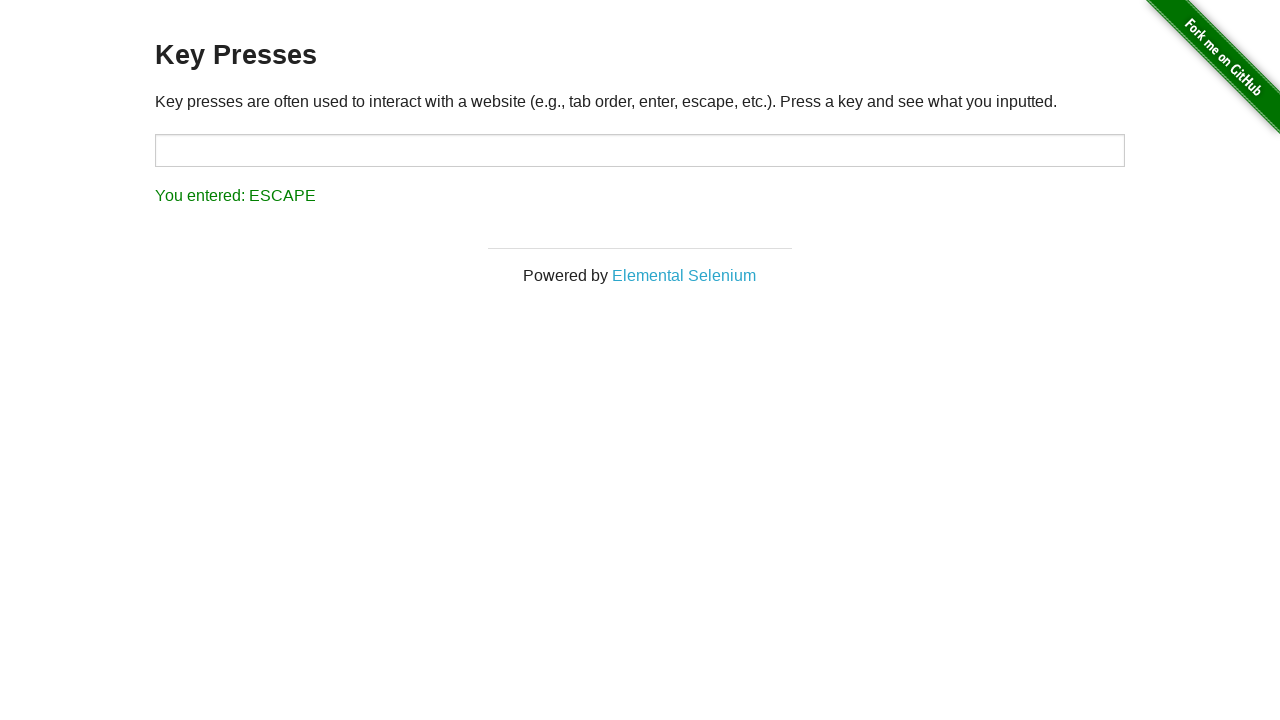

Clicked on the input box at (640, 150) on #target
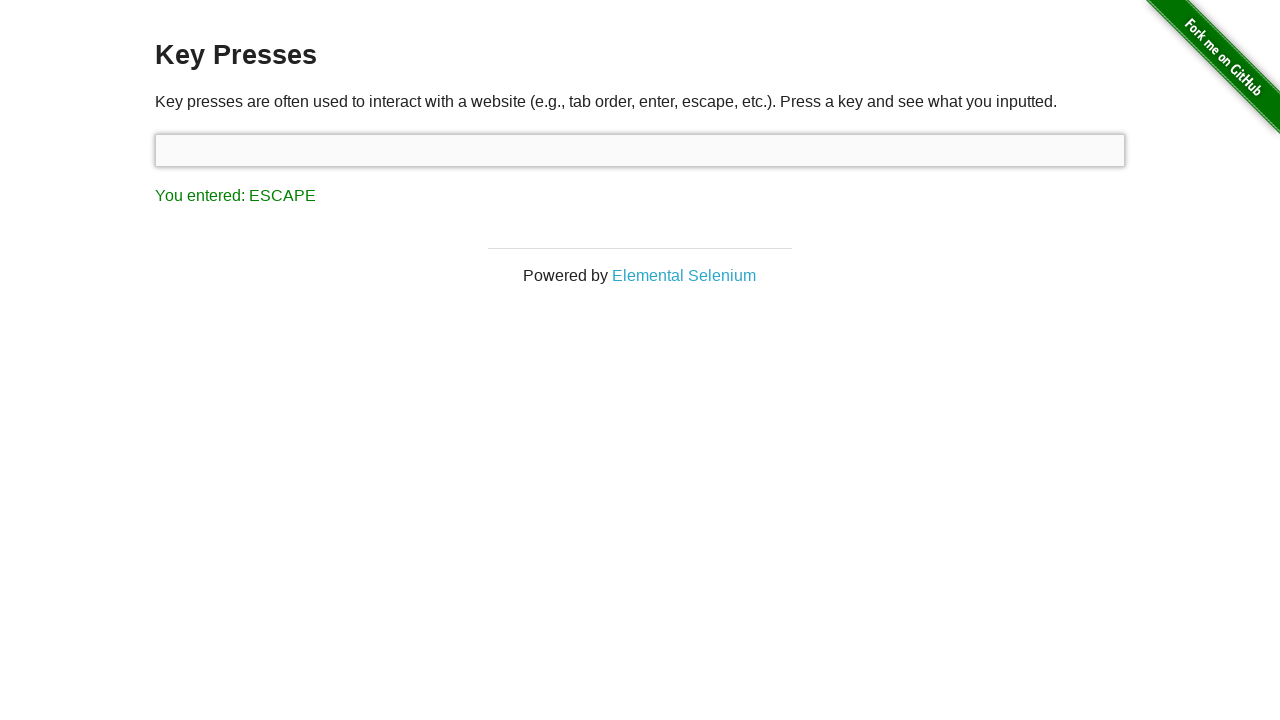

Pressed Control key
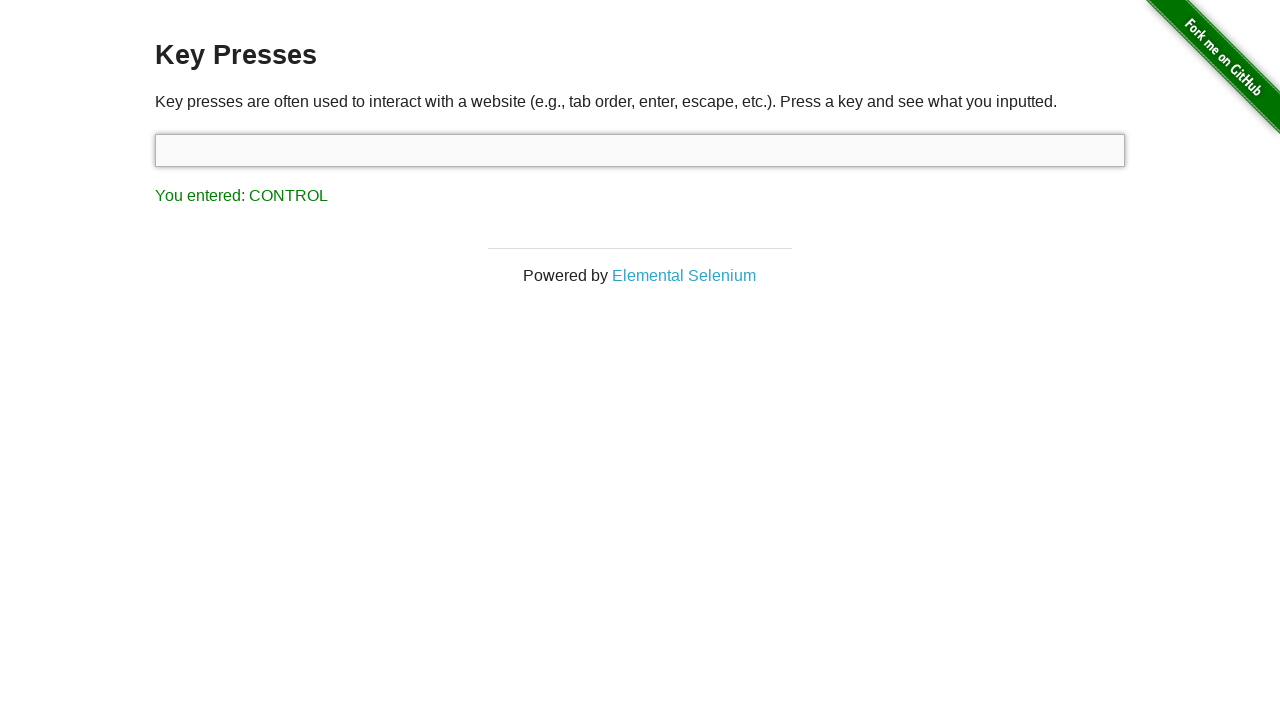

Result element loaded after Control key press
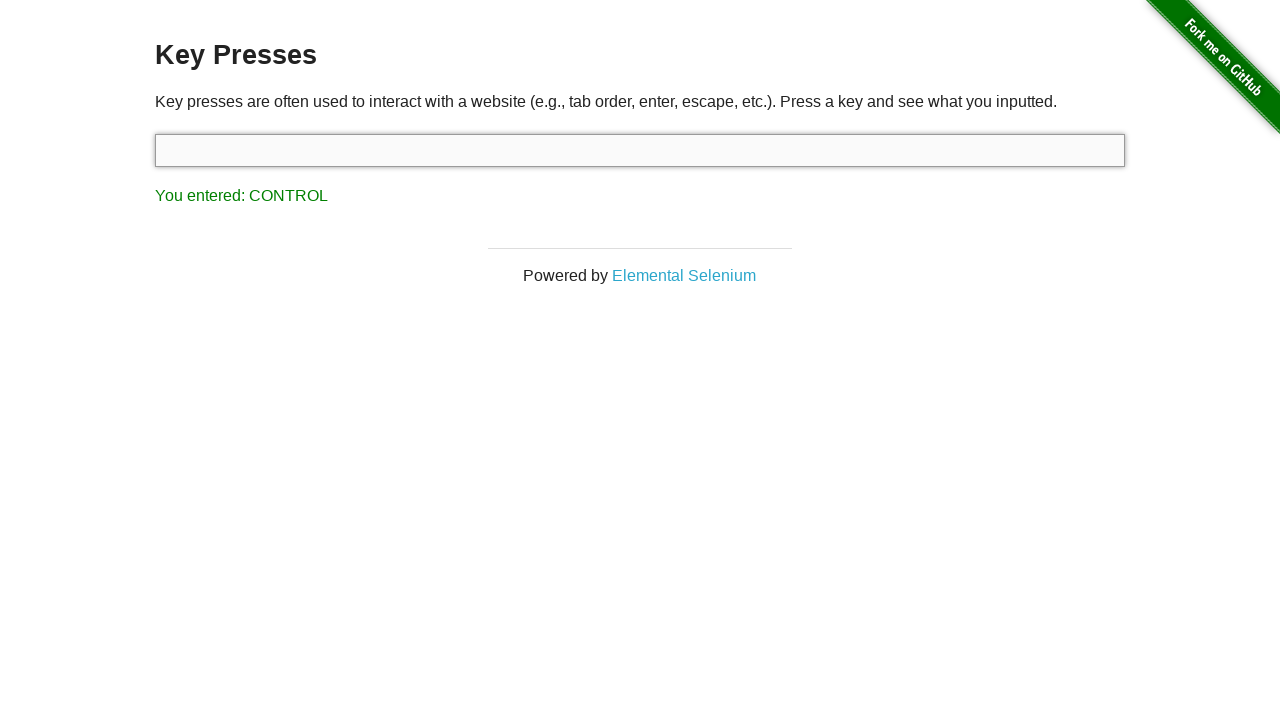

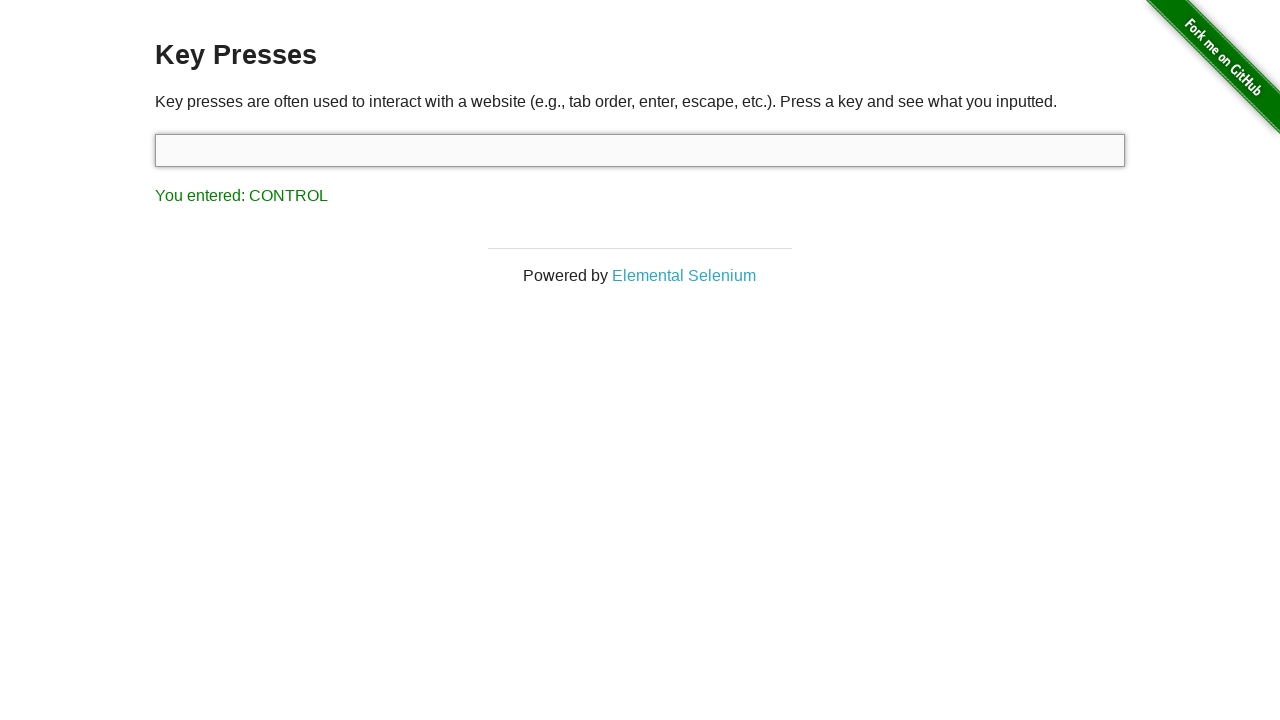